Tests the booking calendar functionality by scrolling to the section, clicking the Booking Calendar link, switching to the new tab, and interacting with the calendar.

Starting URL: https://codenboxautomationlab.com/practice/

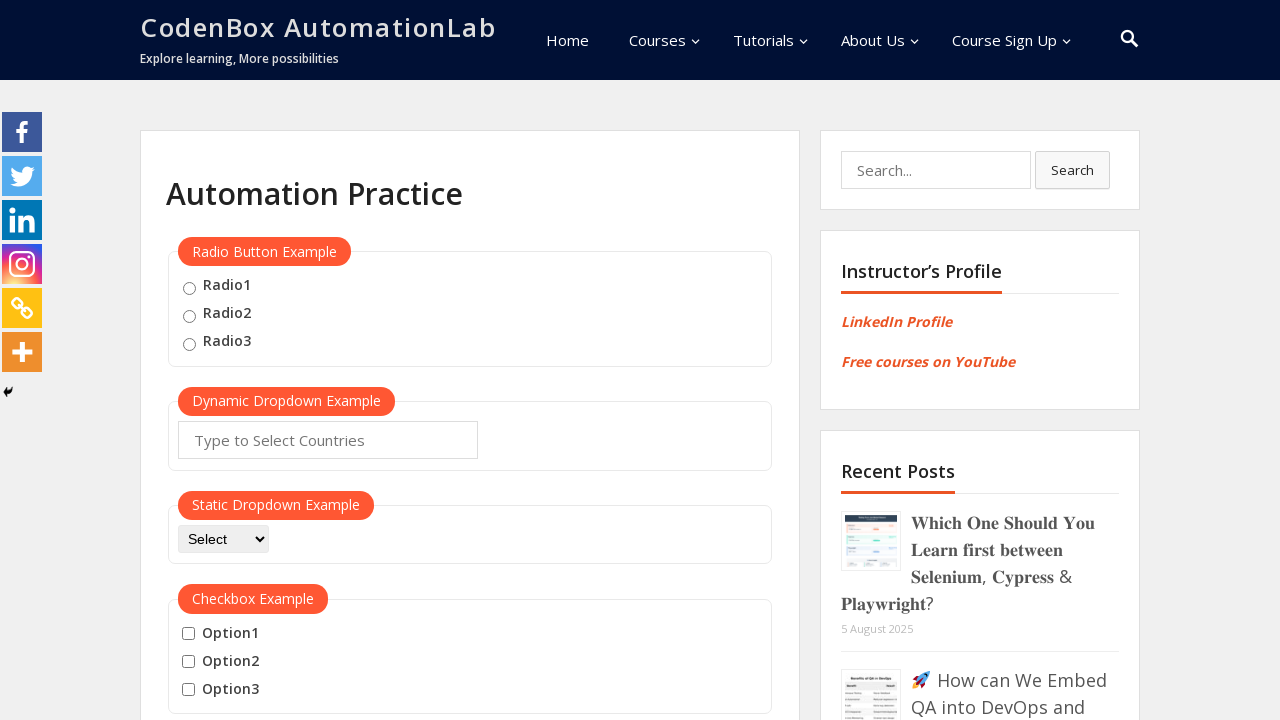

Scrolled to booking calendar section
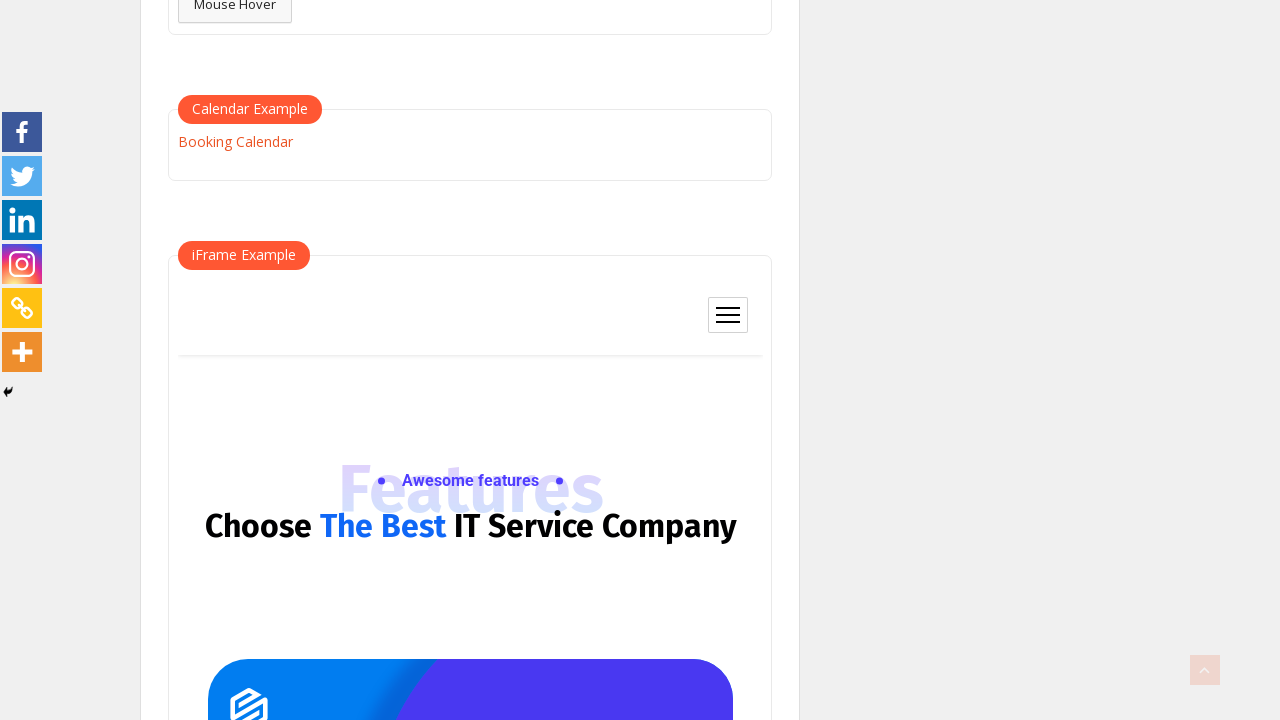

Clicked Booking Calendar link to open new tab at (235, 141) on a:text('Booking Calendar')
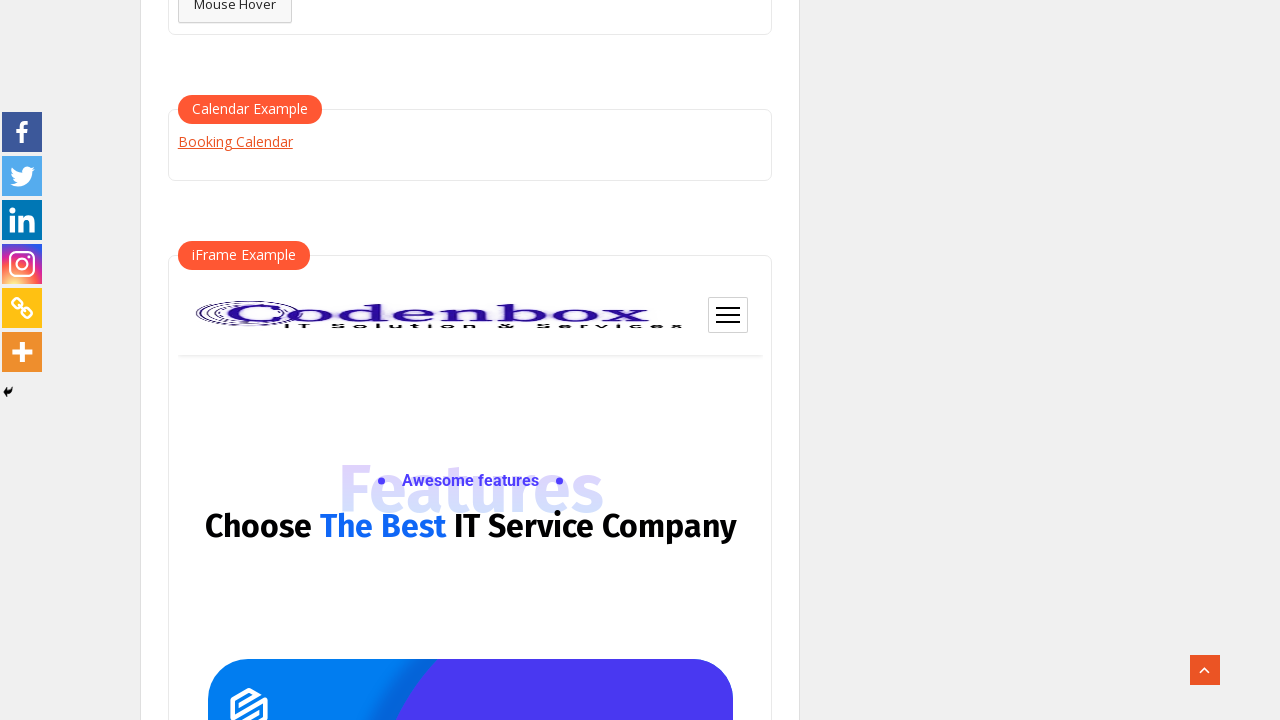

Switched to new booking calendar tab and waited for page load
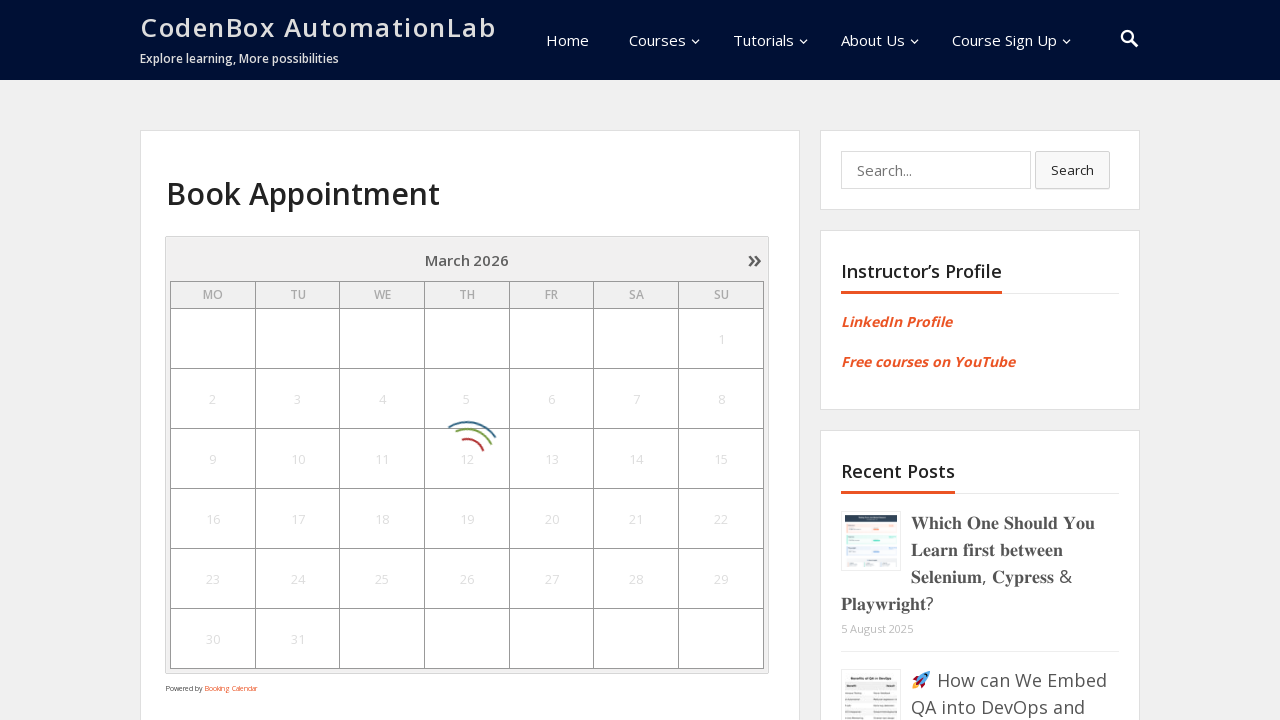

Calendar table loaded successfully
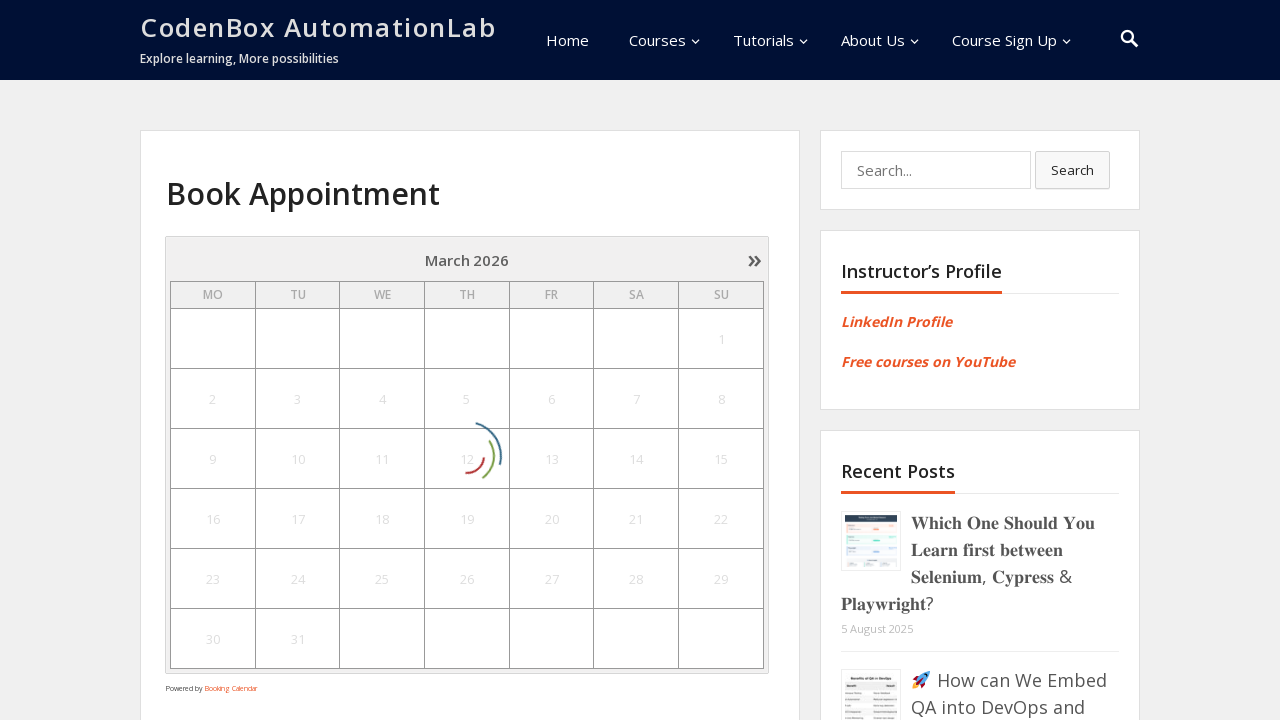

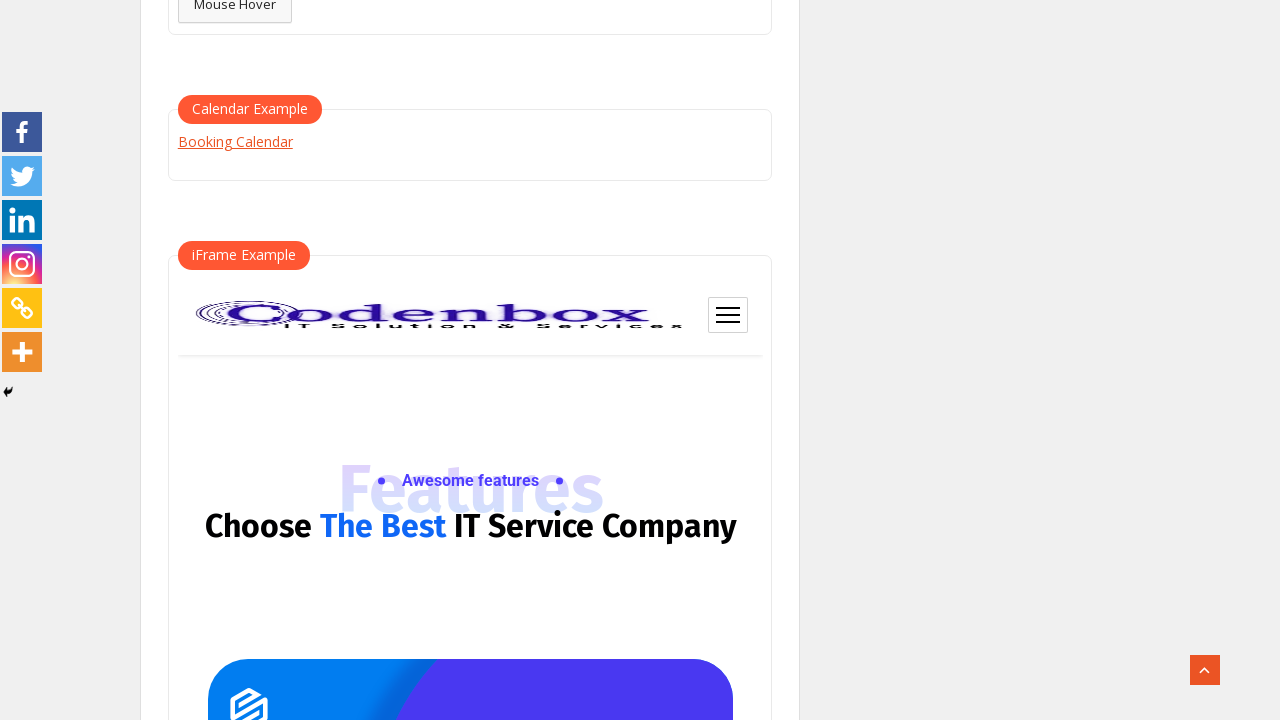